Tests filtering to display all todo items after filtering by other views.

Starting URL: https://demo.playwright.dev/todomvc

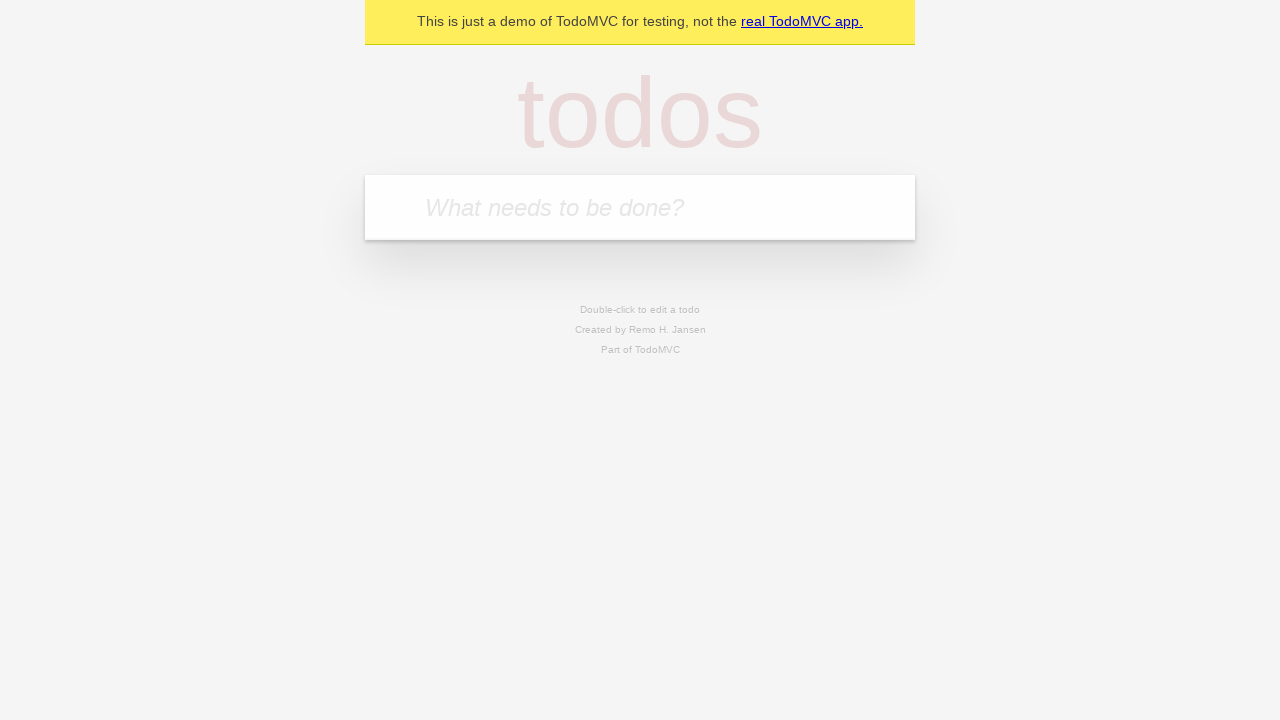

Filled new todo field with 'buy some cheese' on .new-todo
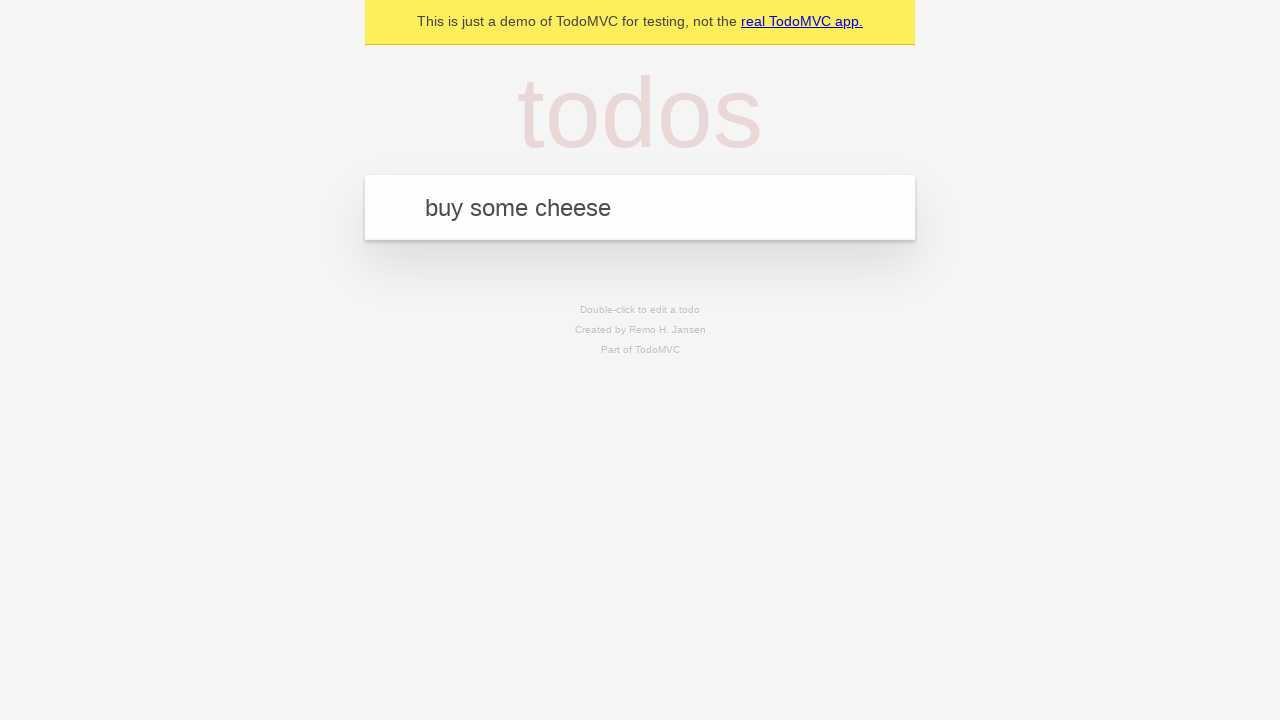

Pressed Enter to add first todo item on .new-todo
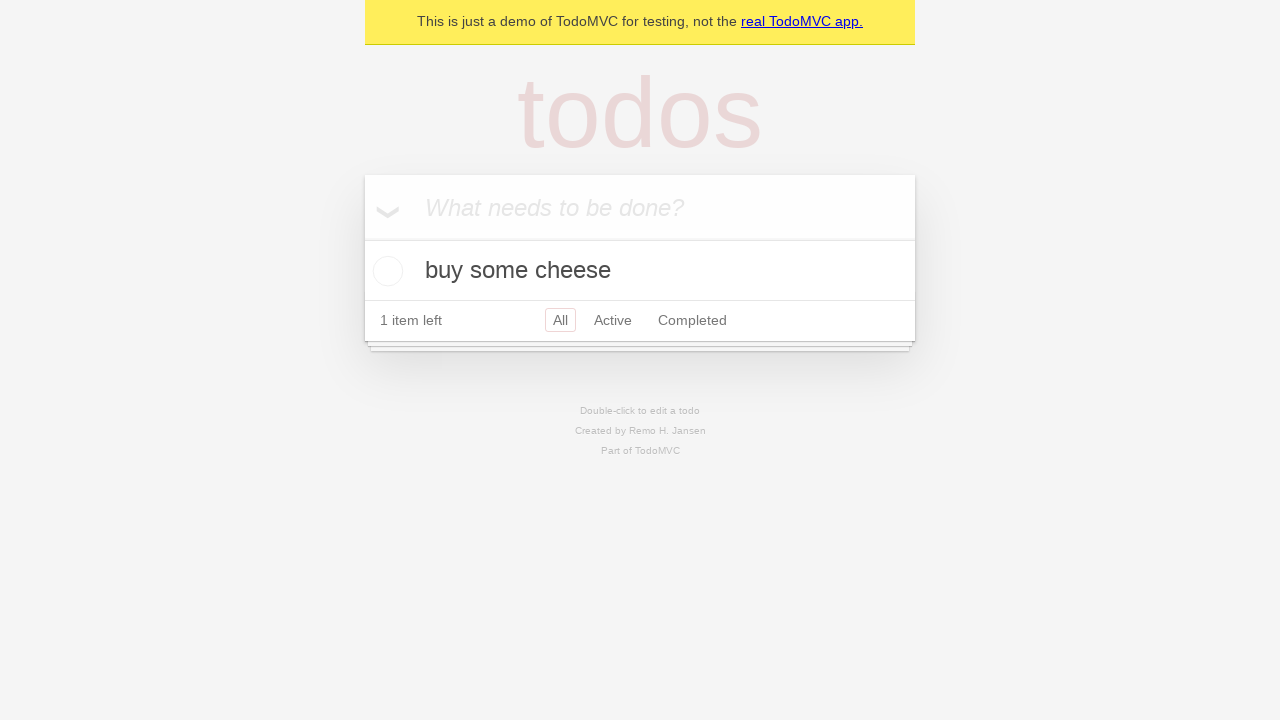

Filled new todo field with 'feed the cat' on .new-todo
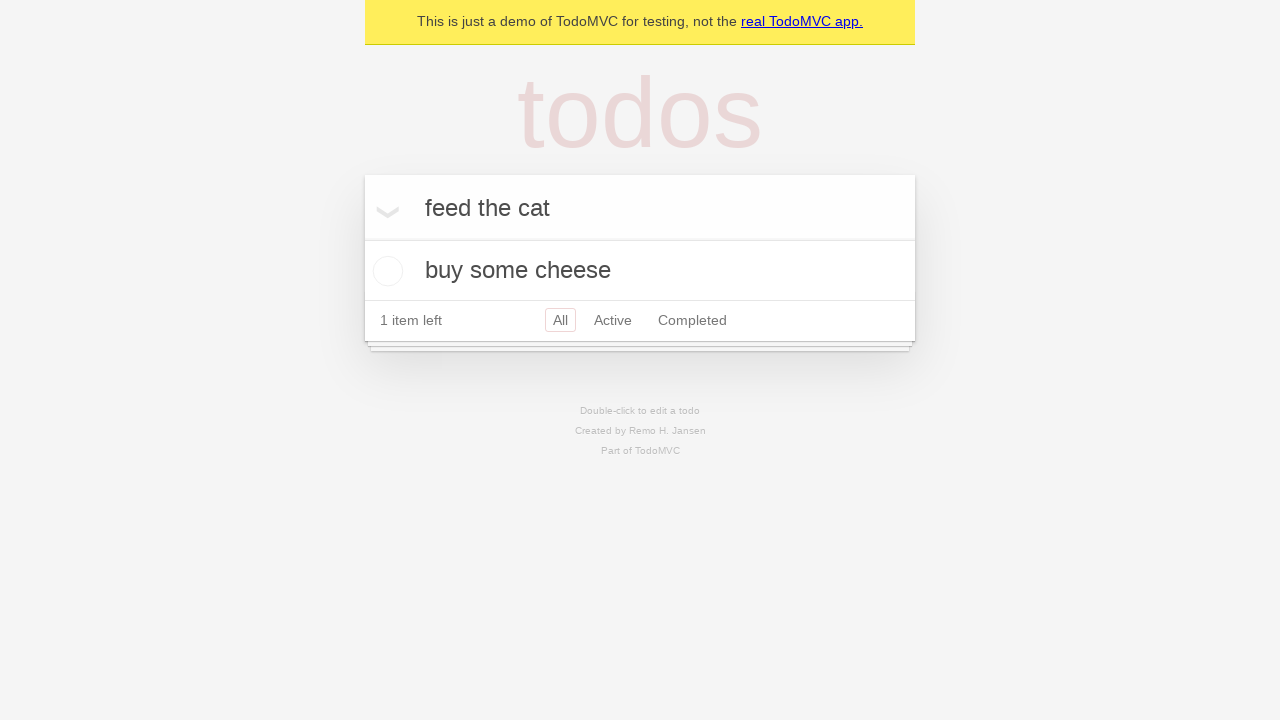

Pressed Enter to add second todo item on .new-todo
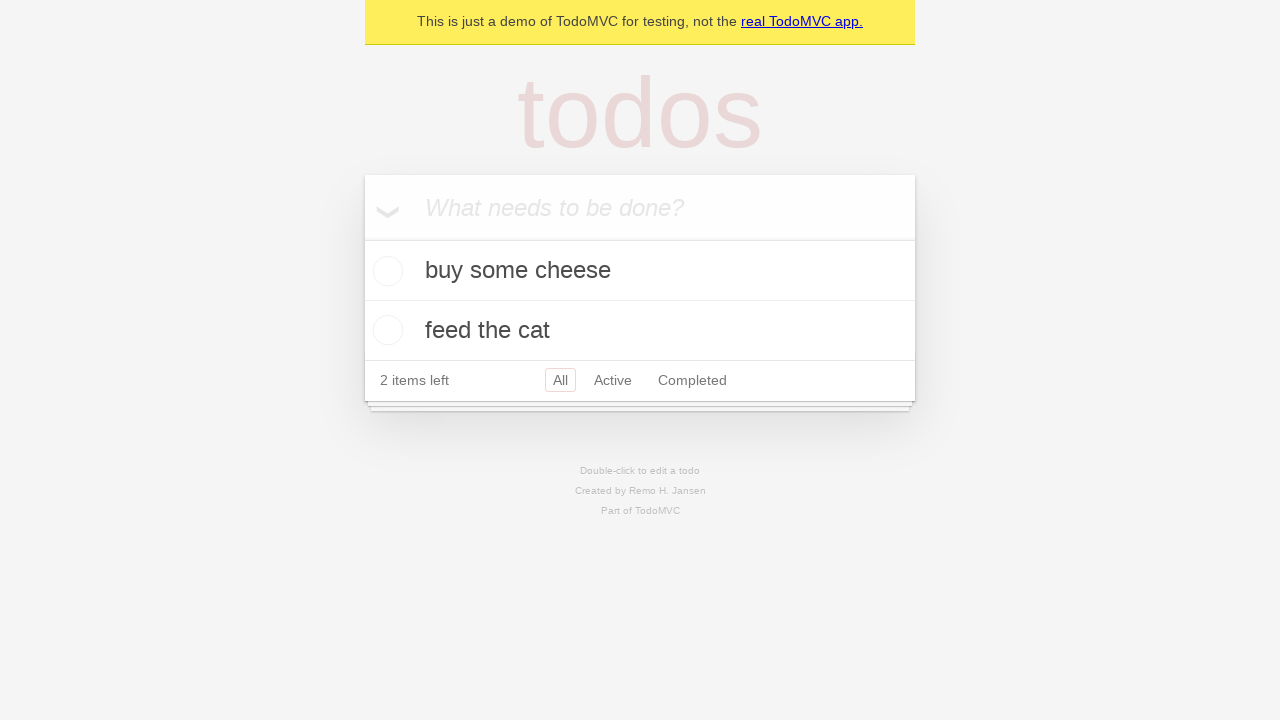

Filled new todo field with 'book a doctors appointment' on .new-todo
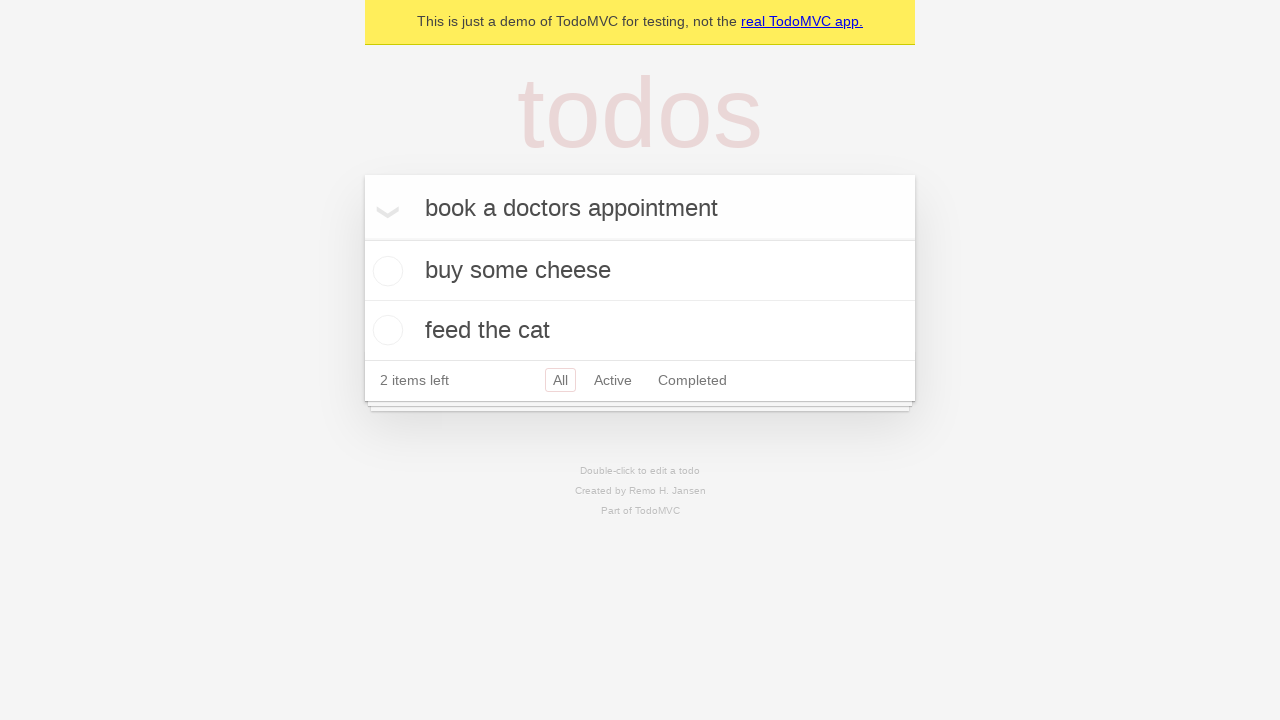

Pressed Enter to add third todo item on .new-todo
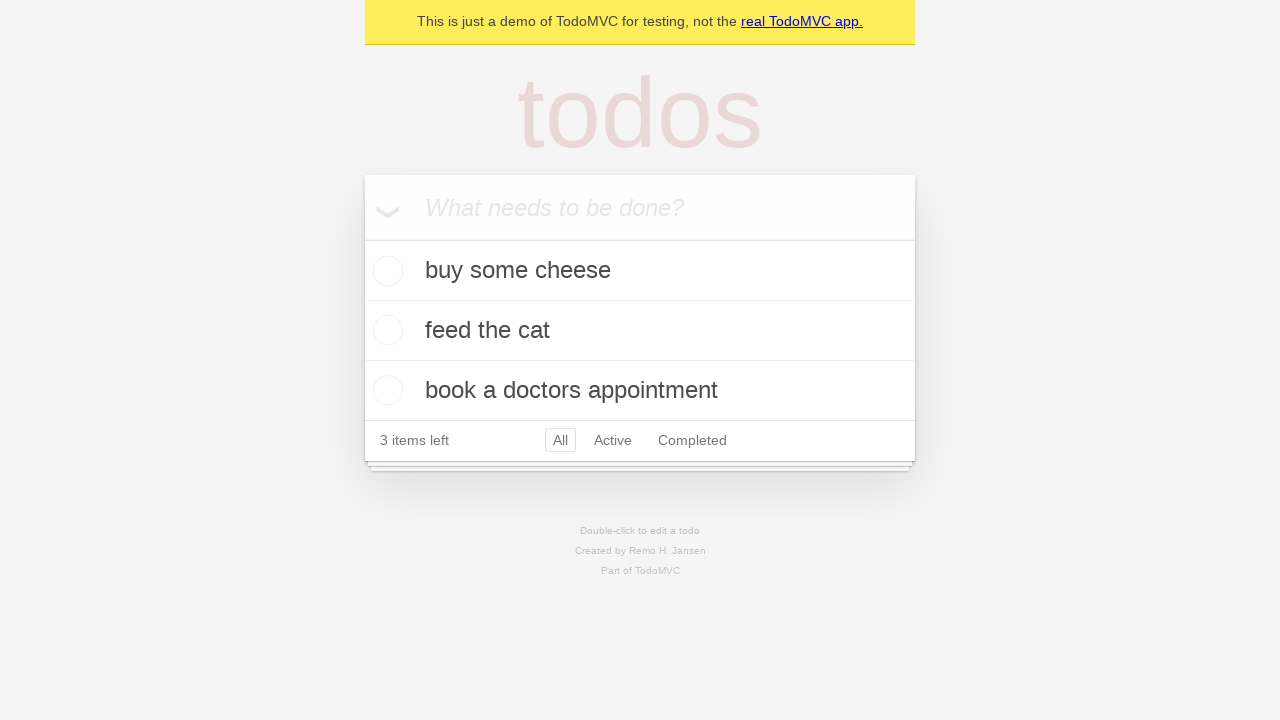

Waited for all three todo items to load
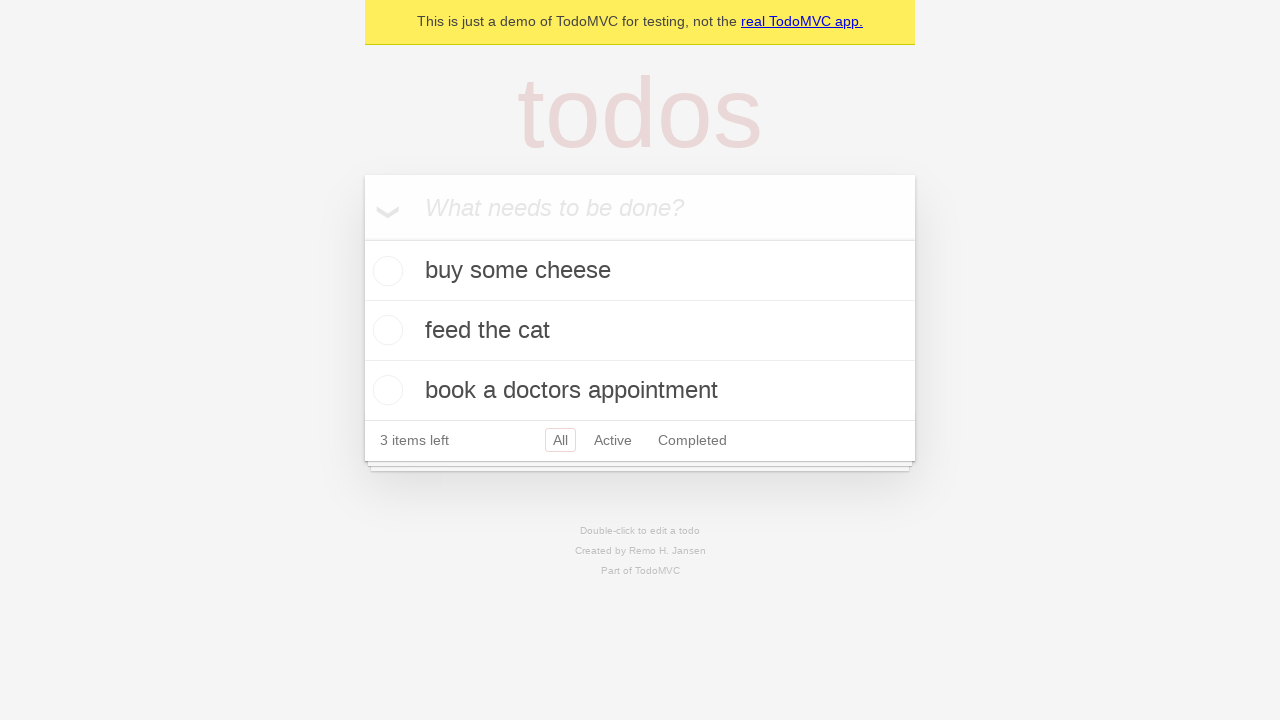

Checked the second todo item as completed at (385, 330) on .todo-list li .toggle >> nth=1
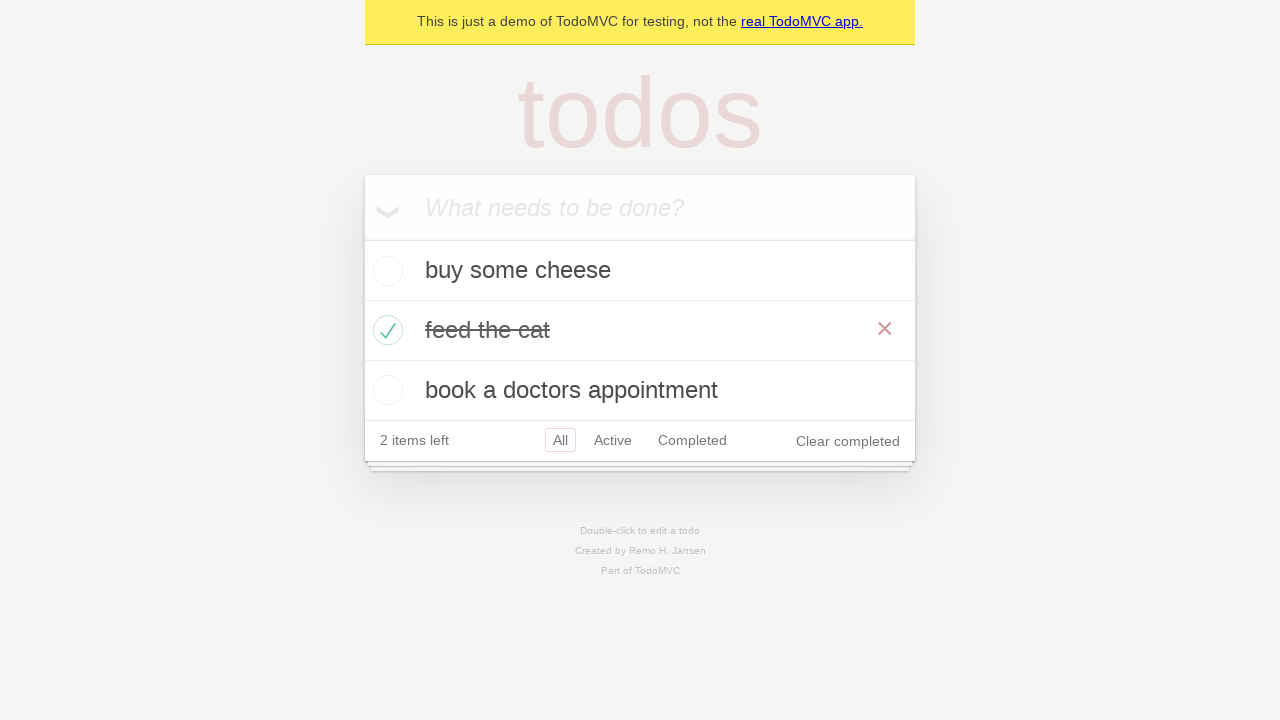

Clicked Active filter to display only active items at (613, 440) on .filters >> text=Active
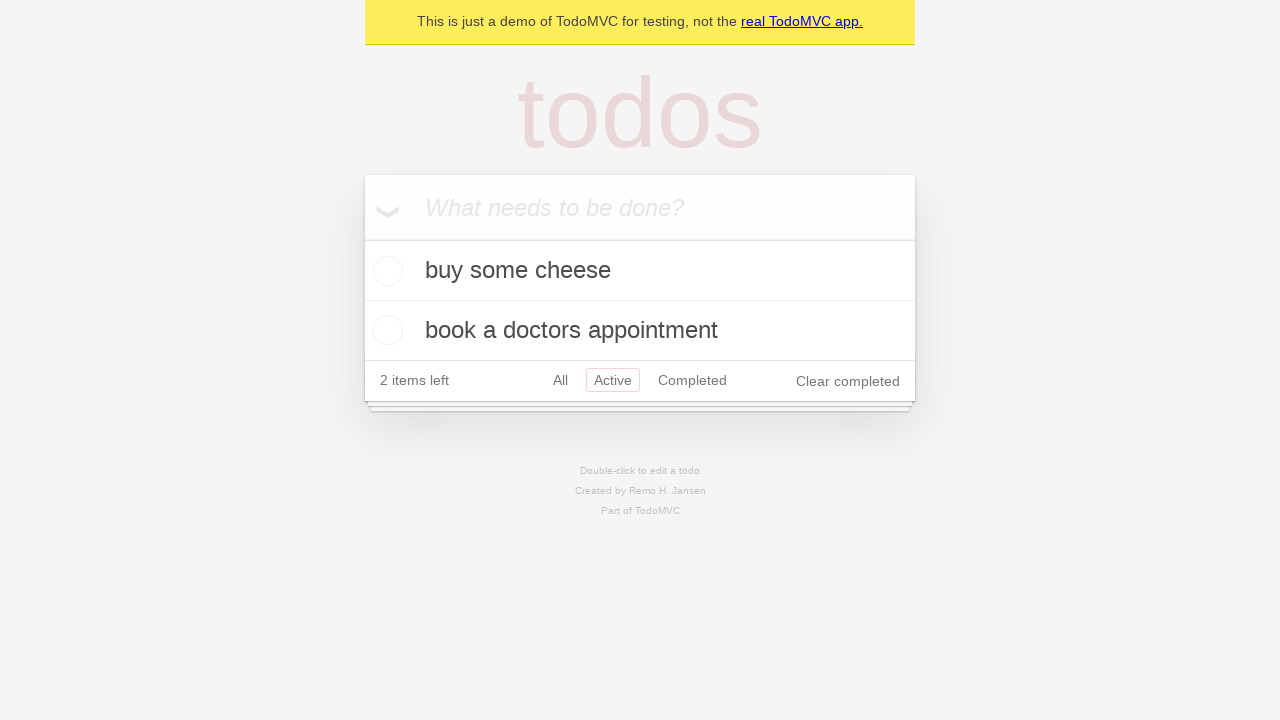

Clicked Completed filter to display only completed items at (692, 380) on .filters >> text=Completed
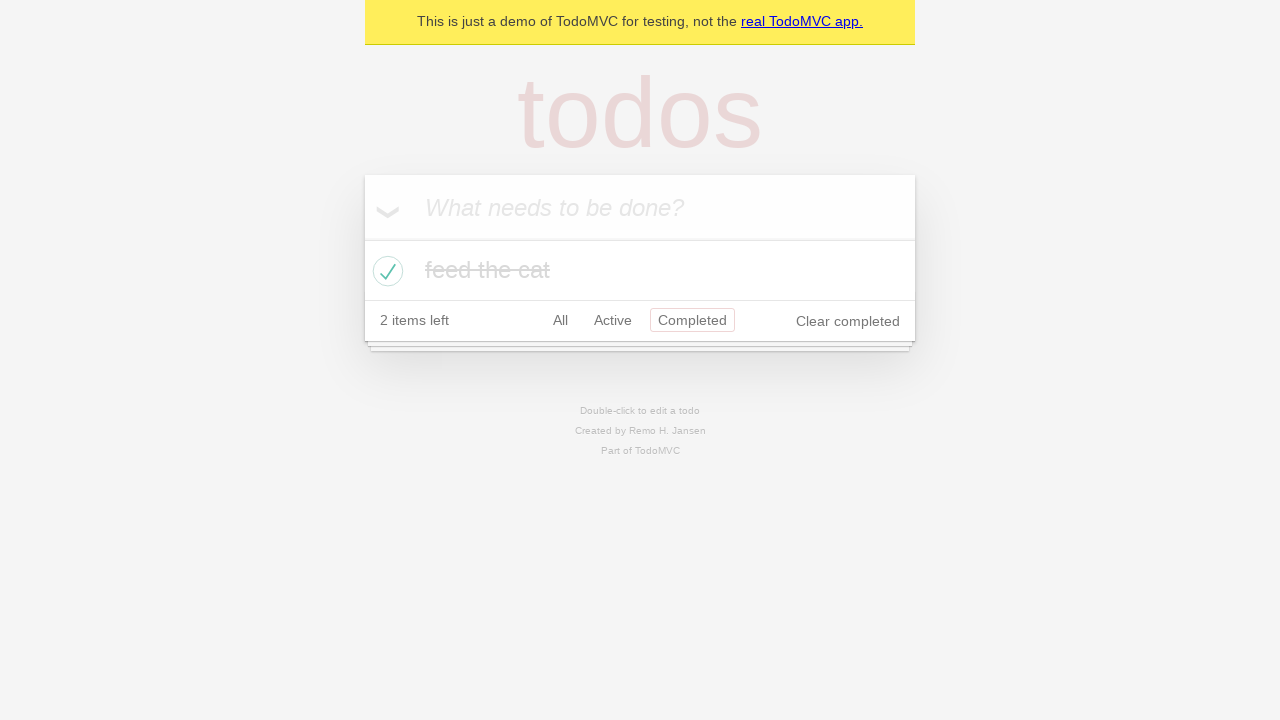

Clicked All filter to display all todo items at (560, 320) on .filters >> text=All
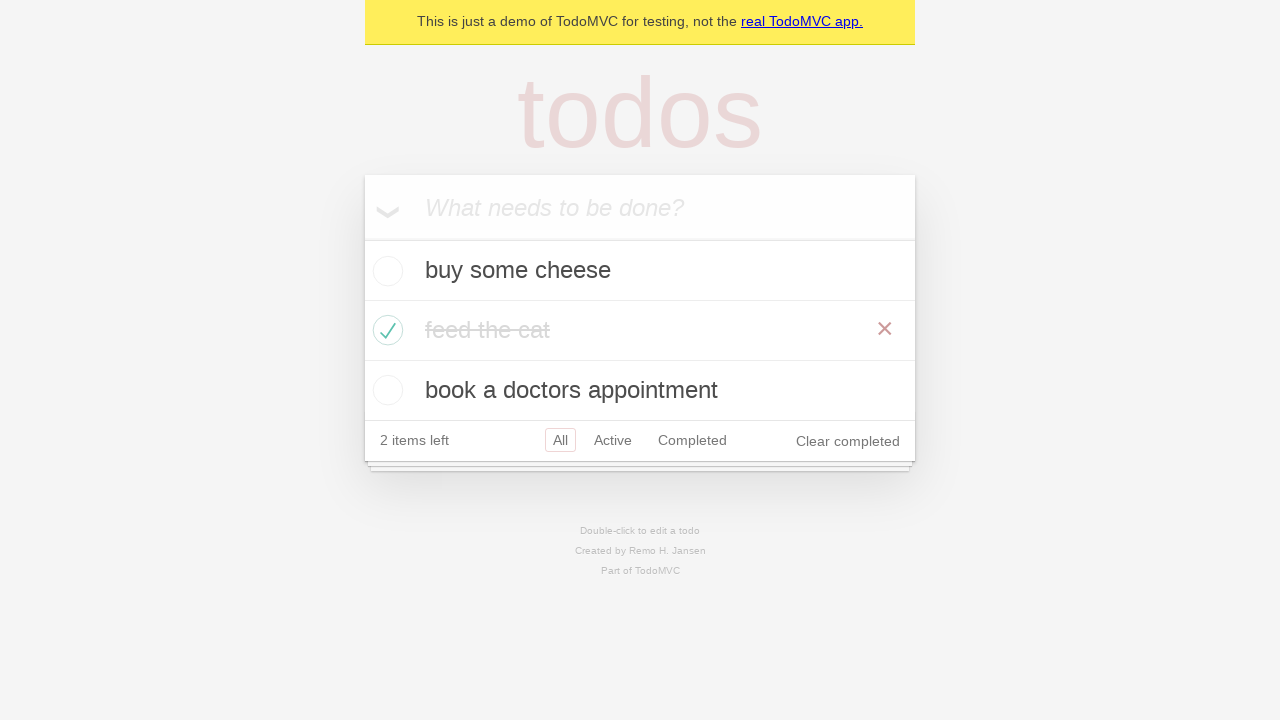

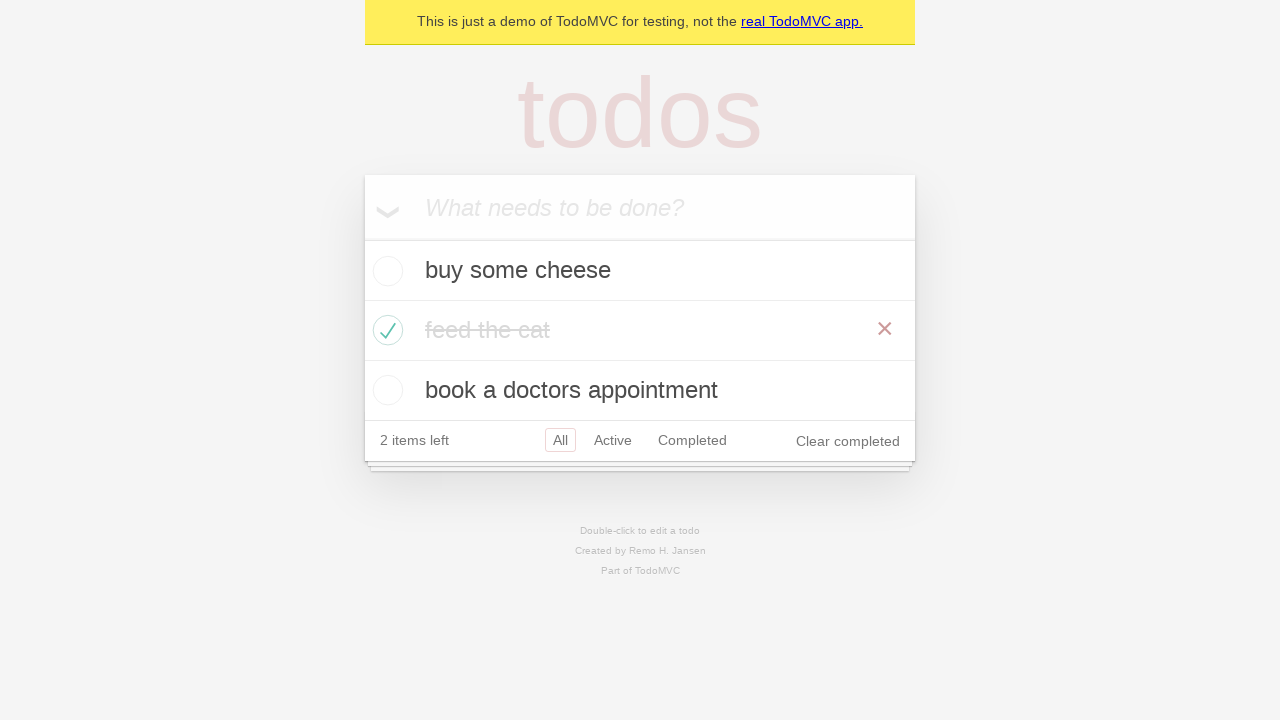